Tests that the Catalog page displays all three cat listings with correct information

Starting URL: https://cs1632.appspot.com//

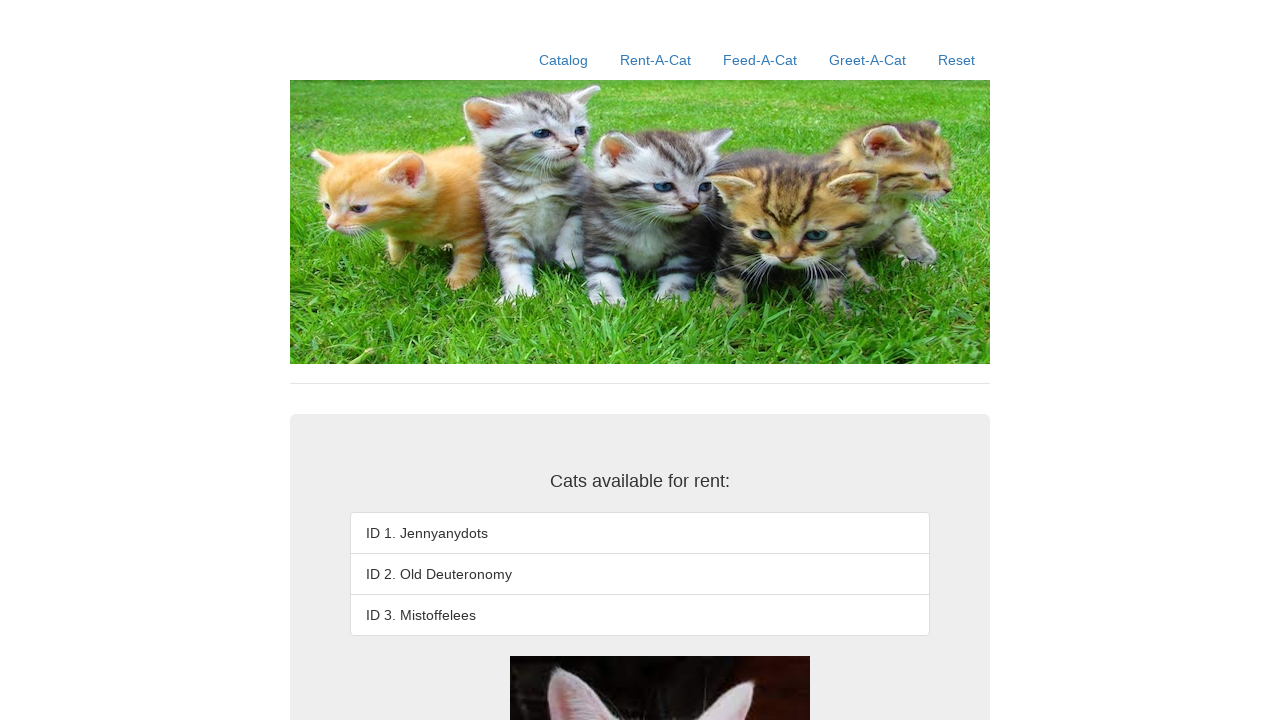

Reset cat rental state cookies to false
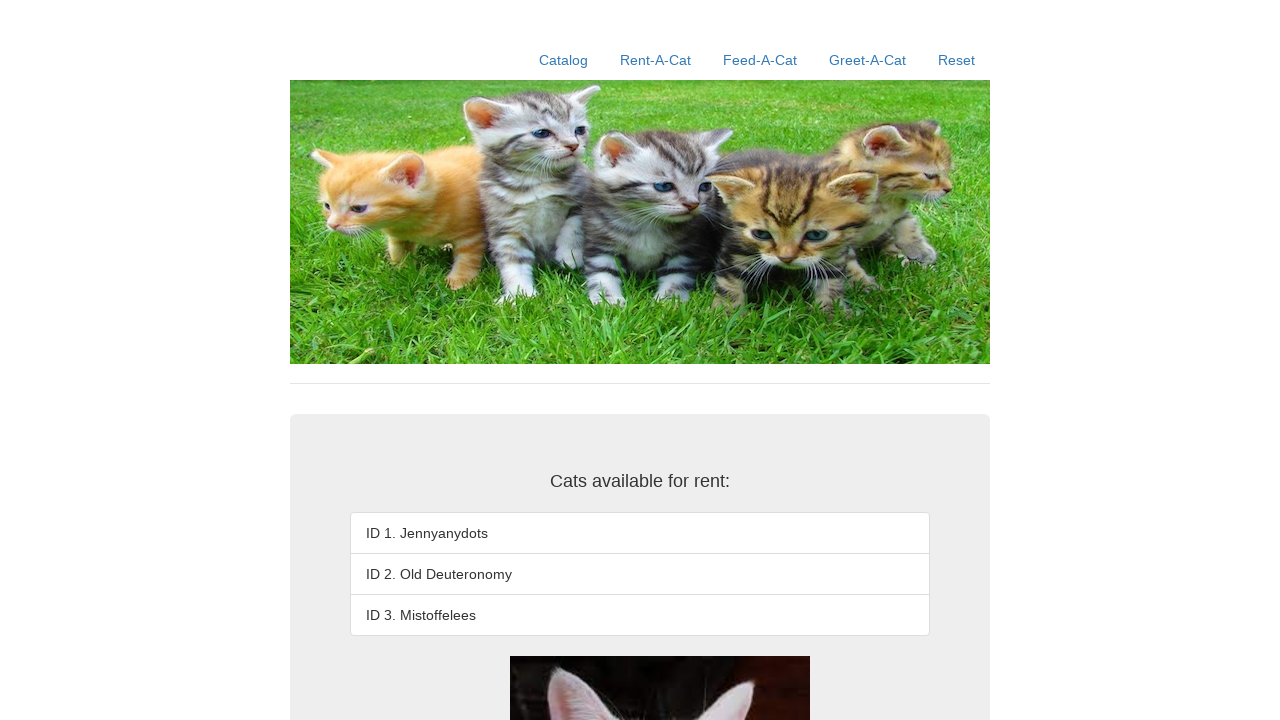

Clicked Catalog link at (564, 60) on a:text('Catalog')
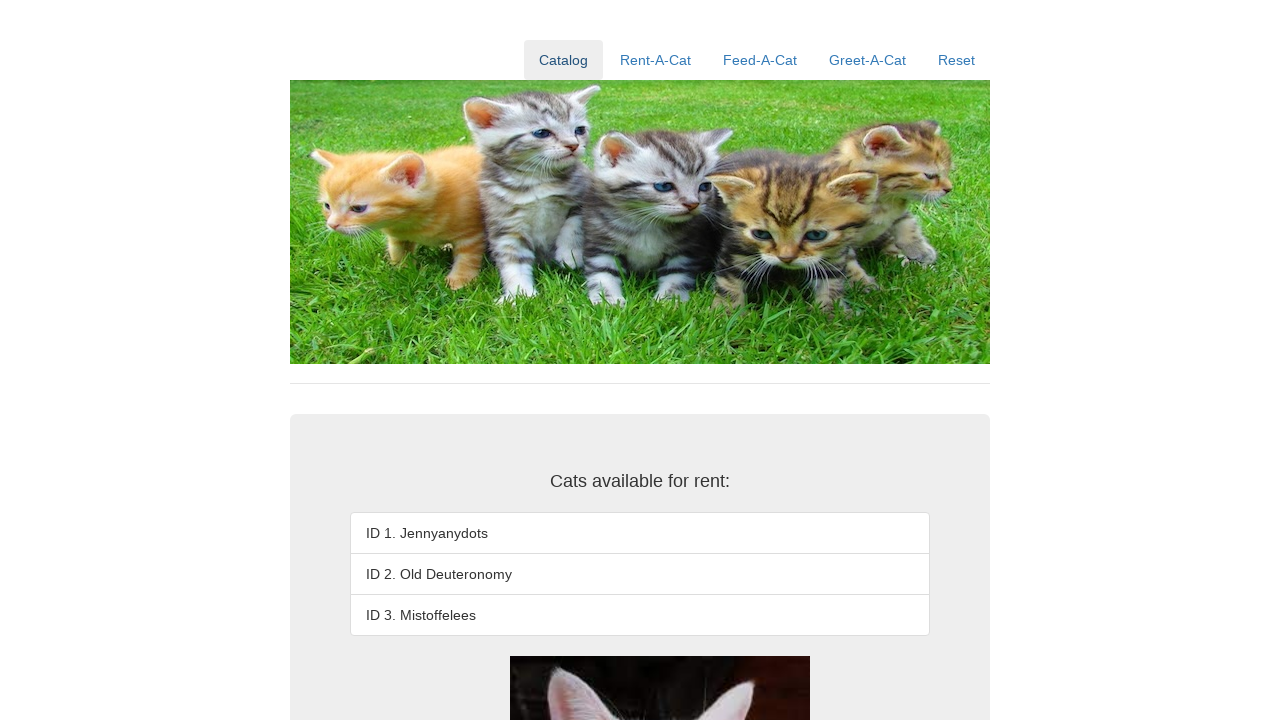

Verified cat listing 1 is present
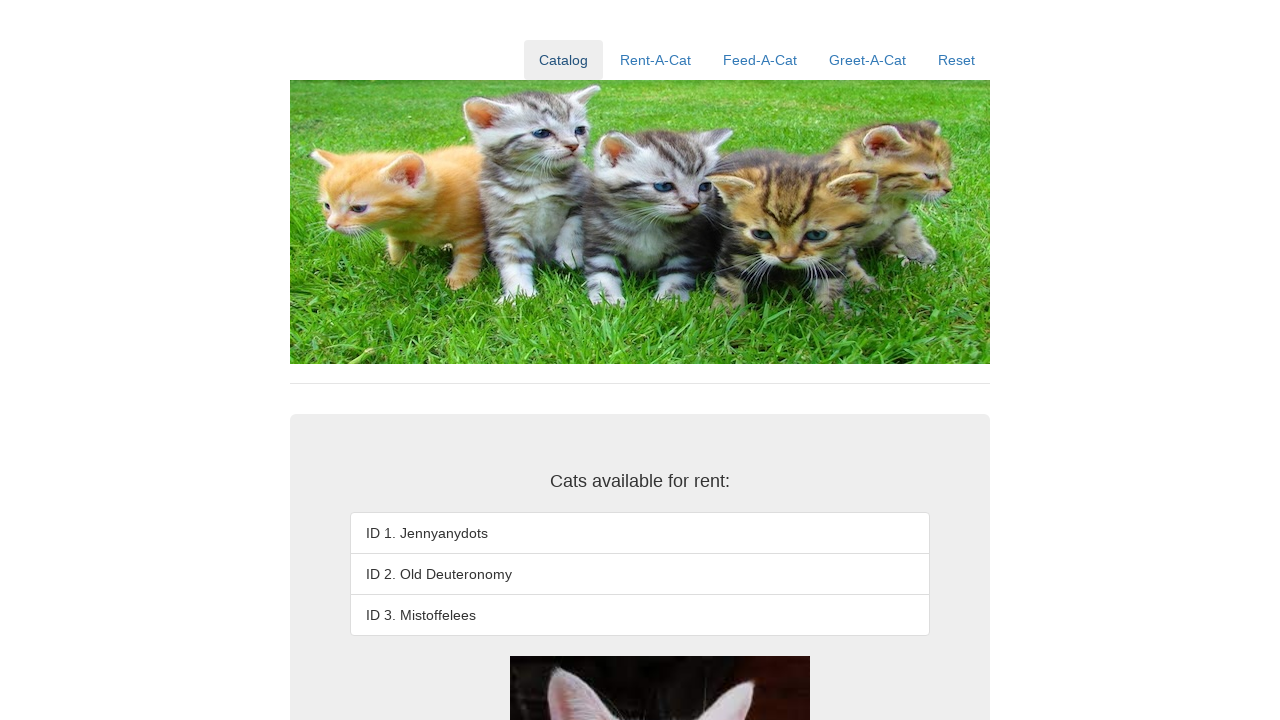

Verified cat listing 2 is present
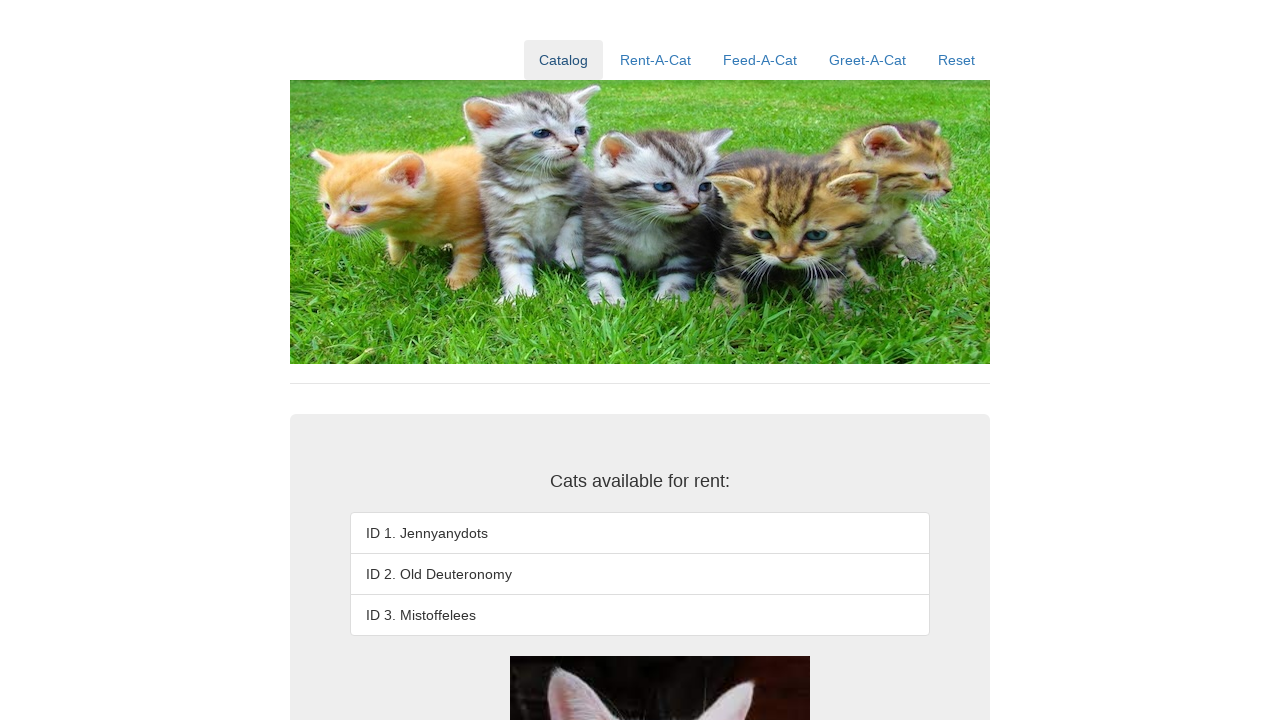

Verified cat listing 3 is present
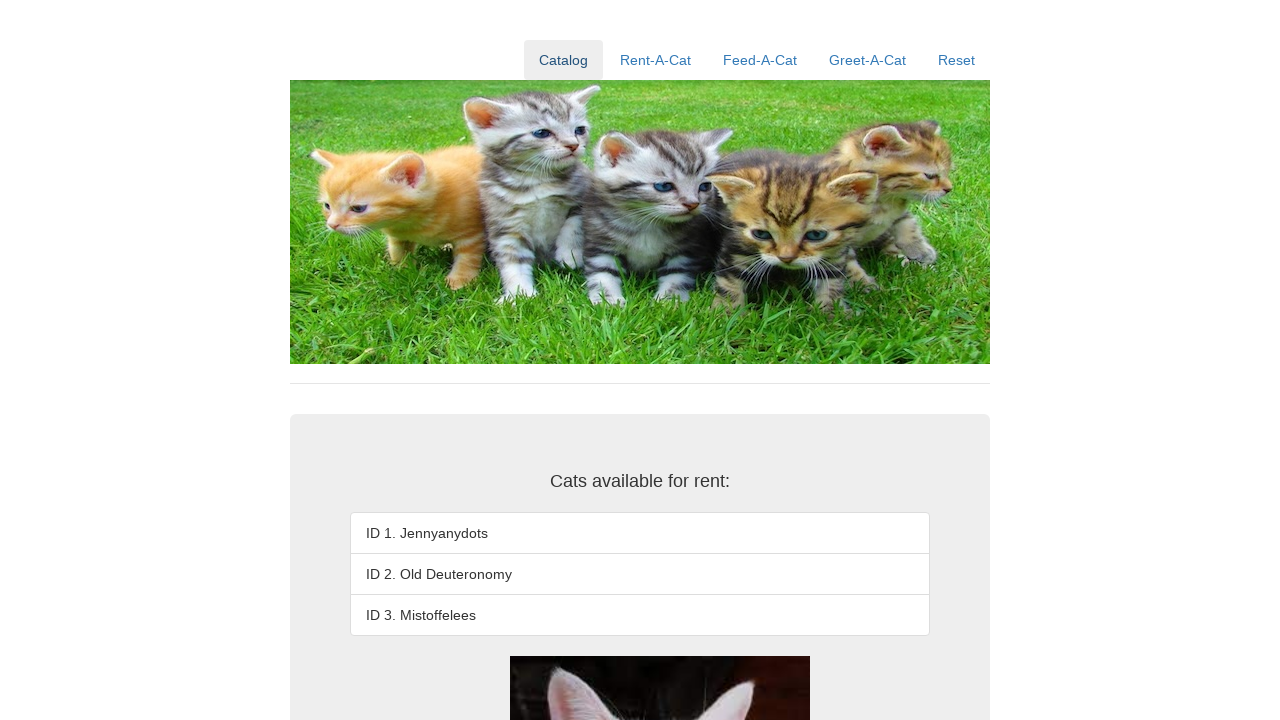

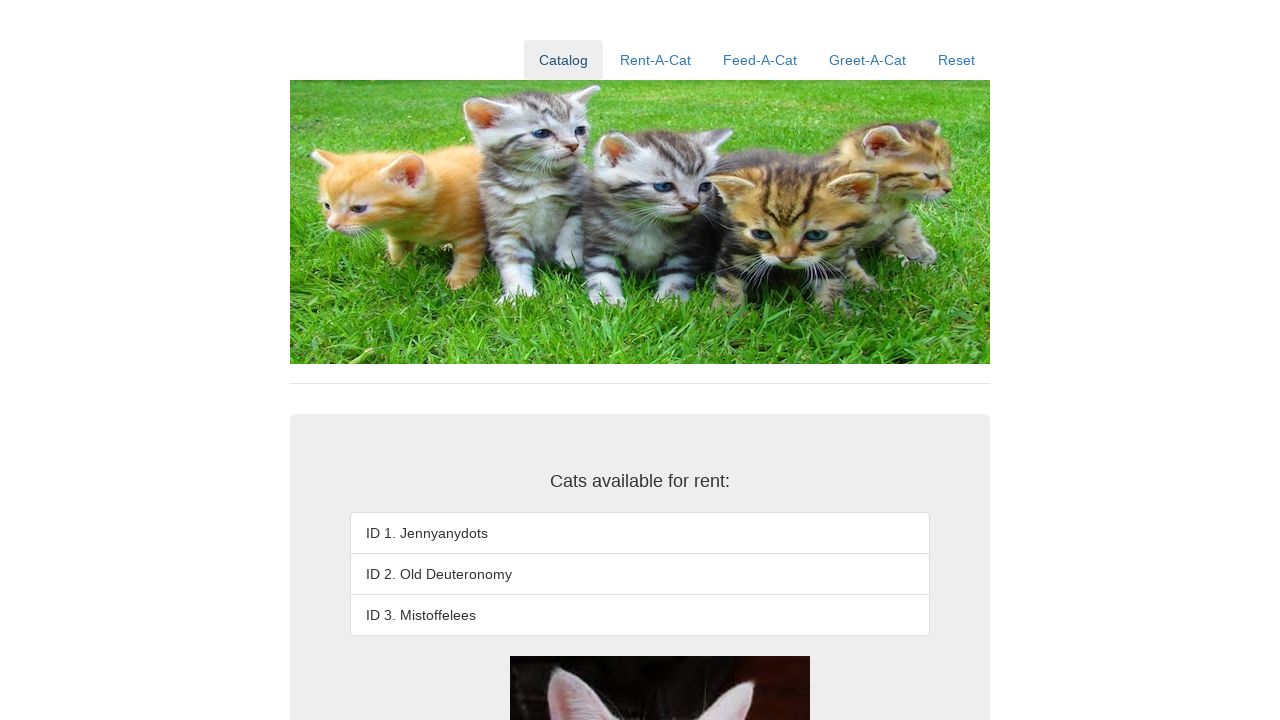